Tests autocomplete dropdown functionality by typing partial text and selecting a specific country from the suggestions

Starting URL: https://rahulshettyacademy.com/dropdownsPractise

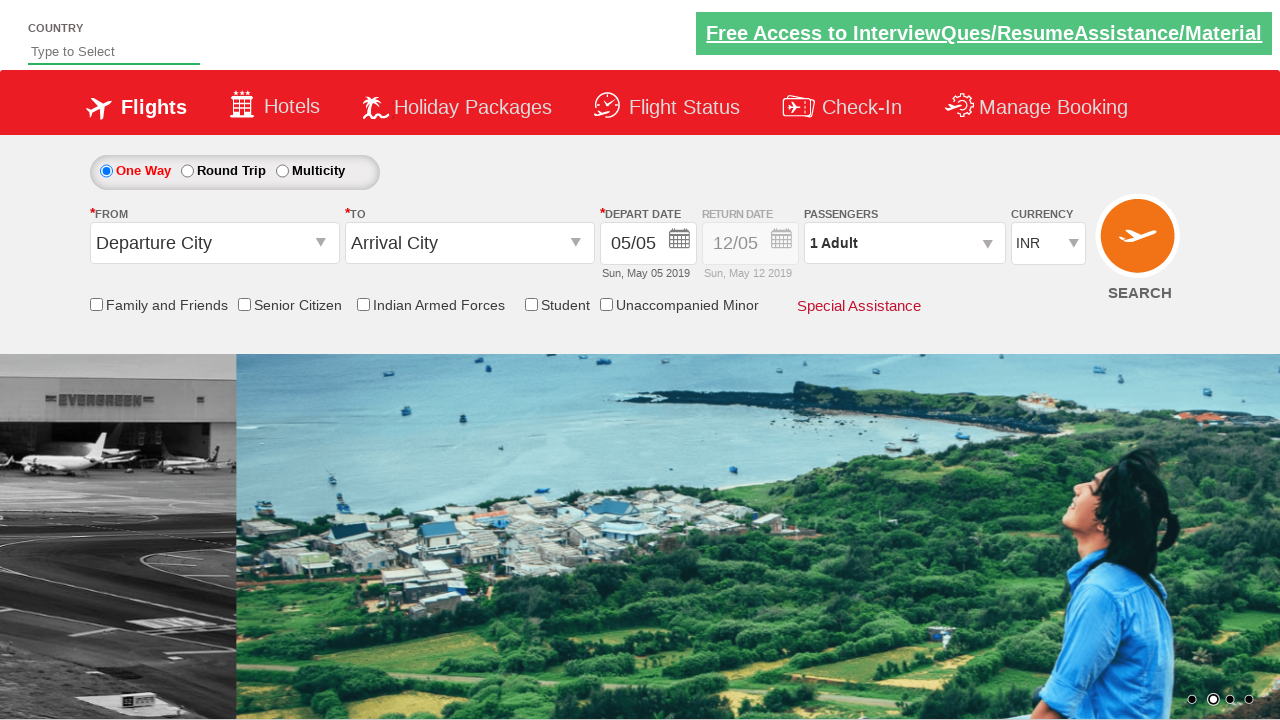

Typed 'ind' into autocomplete field on //*[@id="autosuggest"]
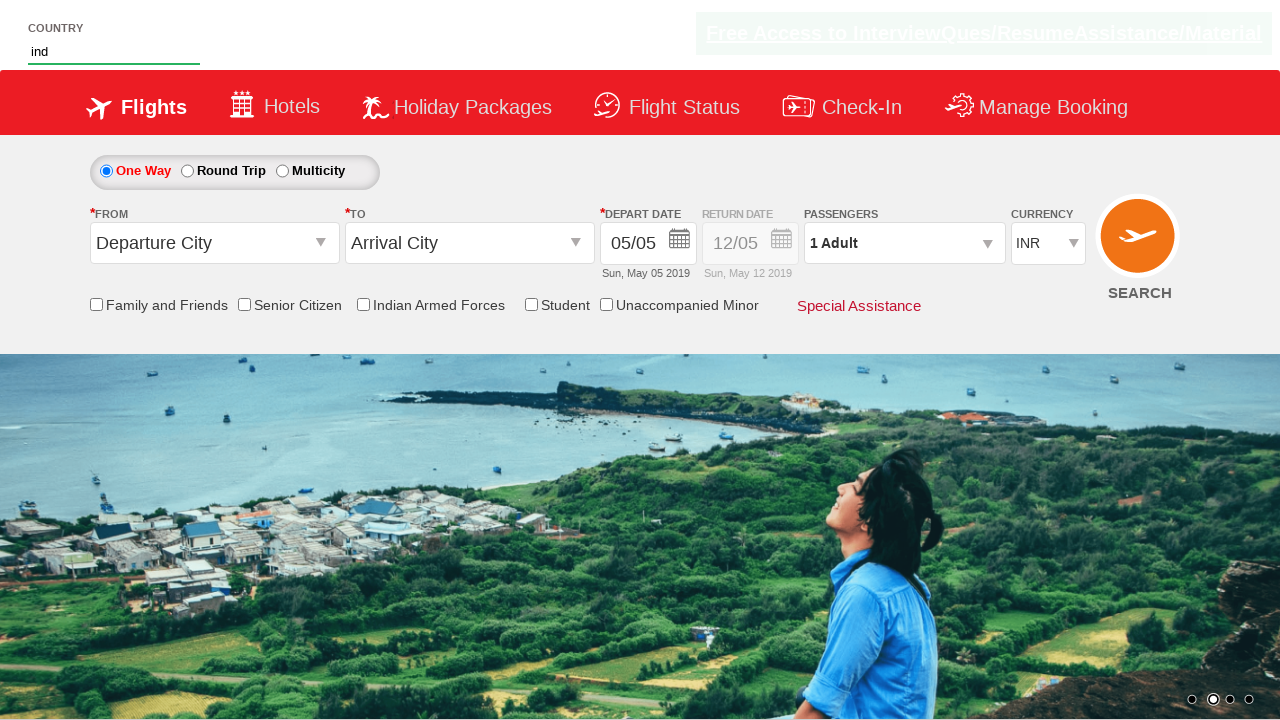

Autocomplete dropdown suggestions appeared
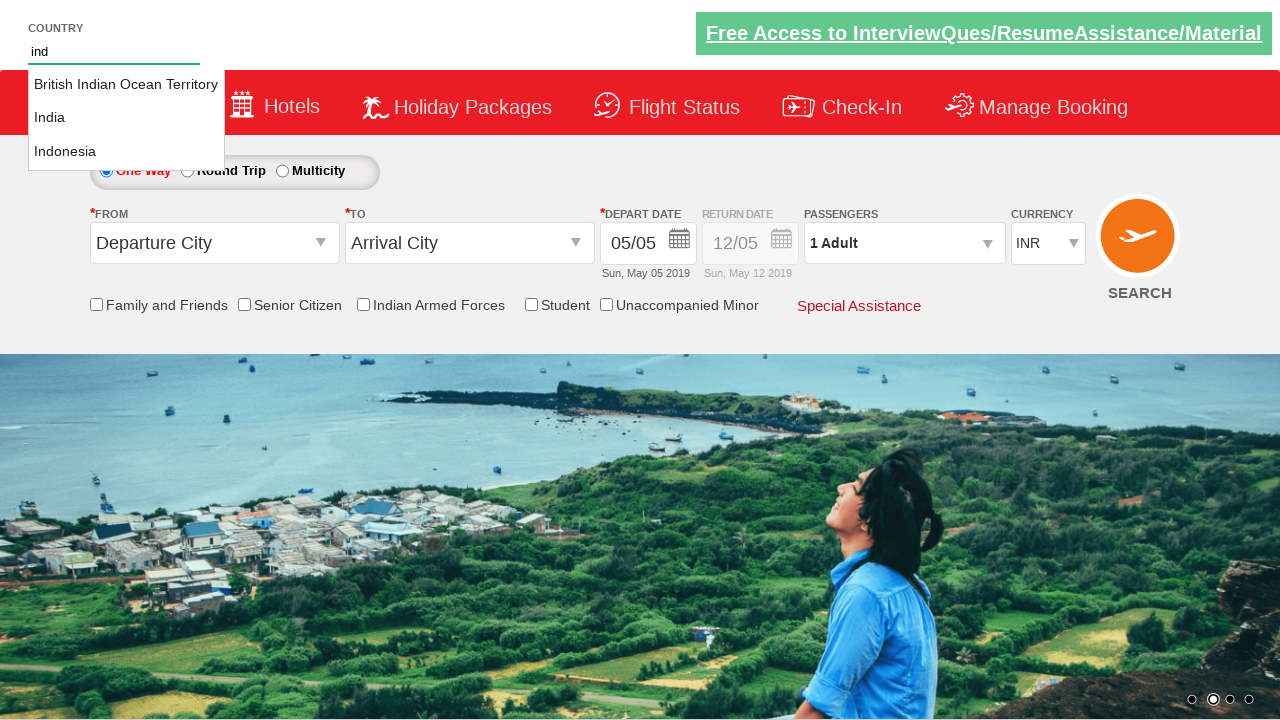

Retrieved 3 country suggestions from dropdown
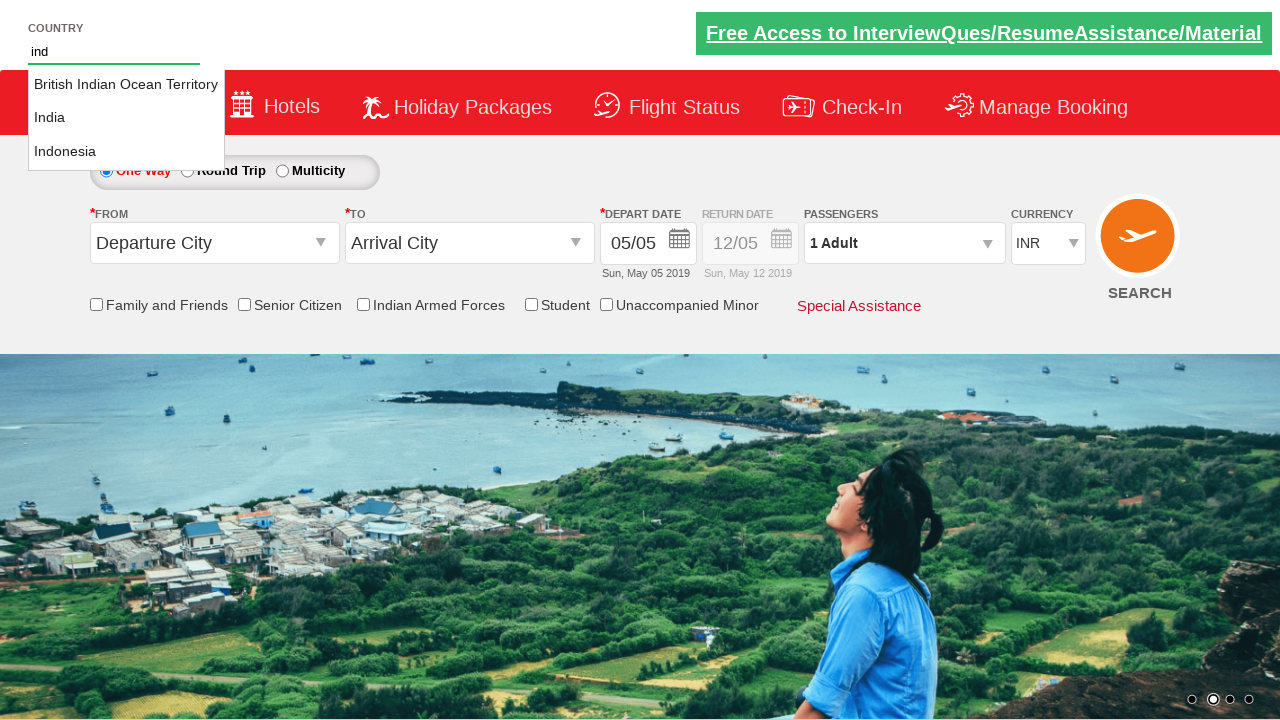

Selected 'Indonesia' from autocomplete suggestions at (126, 152) on li[class="ui-menu-item"] a >> nth=2
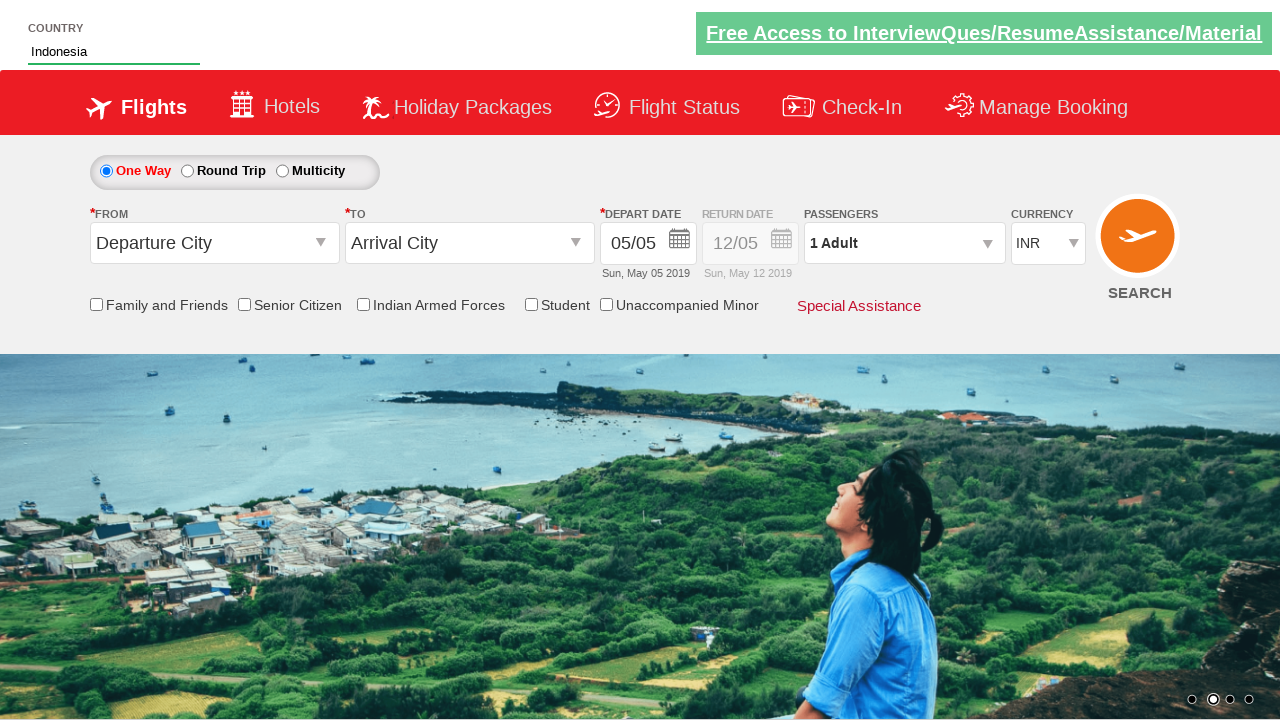

Verified that 'Indonesia' is selected in the autocomplete field
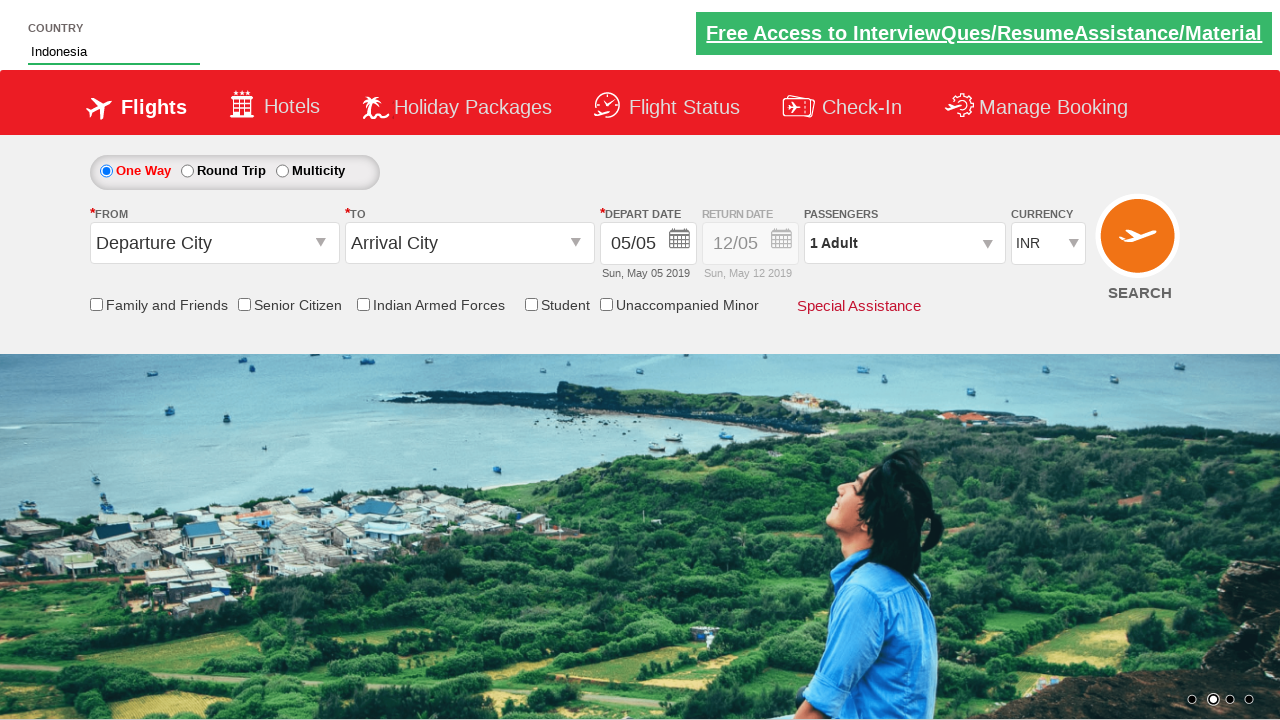

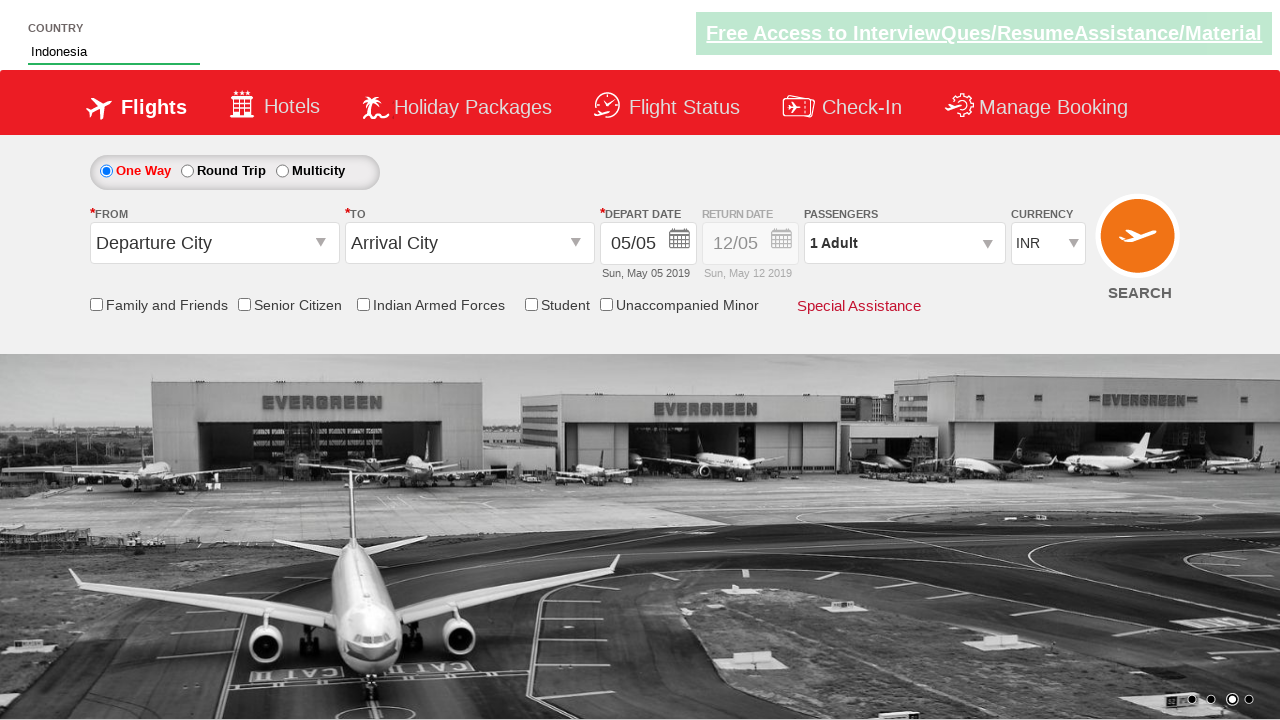